Tests dropdown menu interaction and address form filling by clicking a dropdown button, entering an autocomplete address, and filling out street number, route, locality, state, postal code, and country fields.

Starting URL: https://formy-project.herokuapp.com/dropdown

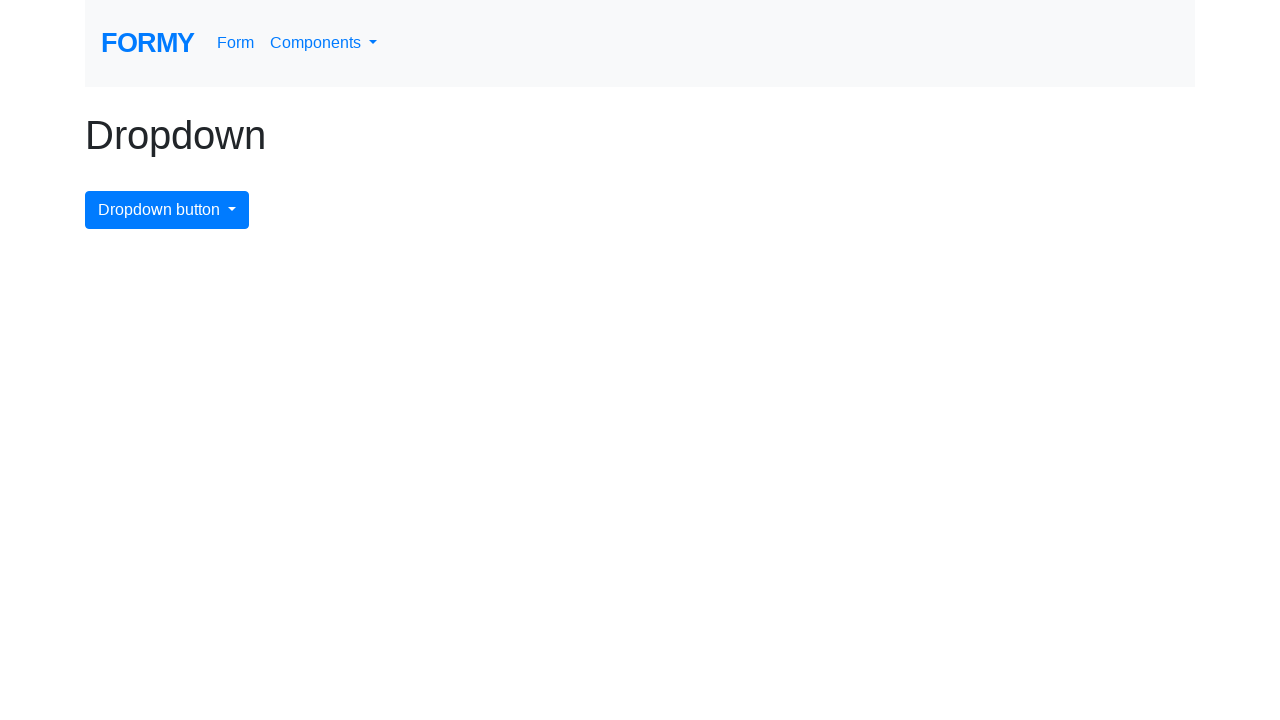

Clicked dropdown menu button at (167, 210) on #dropdownMenuButton
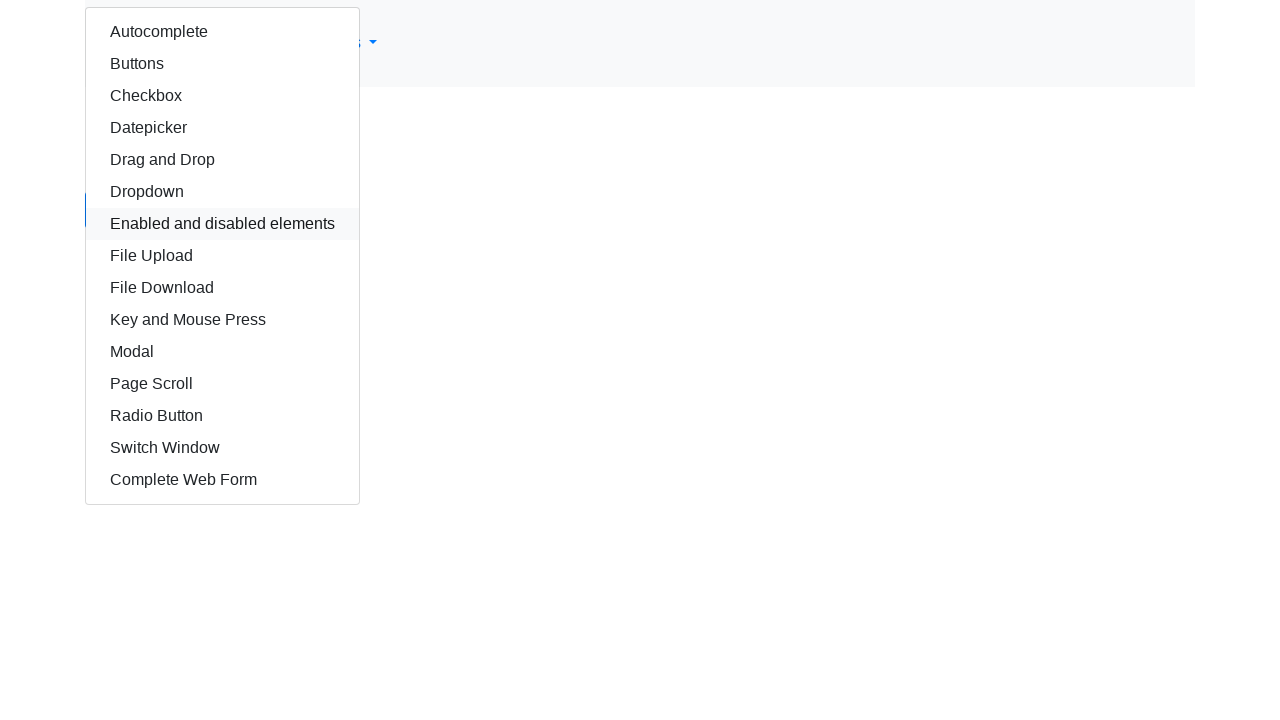

Clicked autocomplete field at (222, 32) on #autocomplete
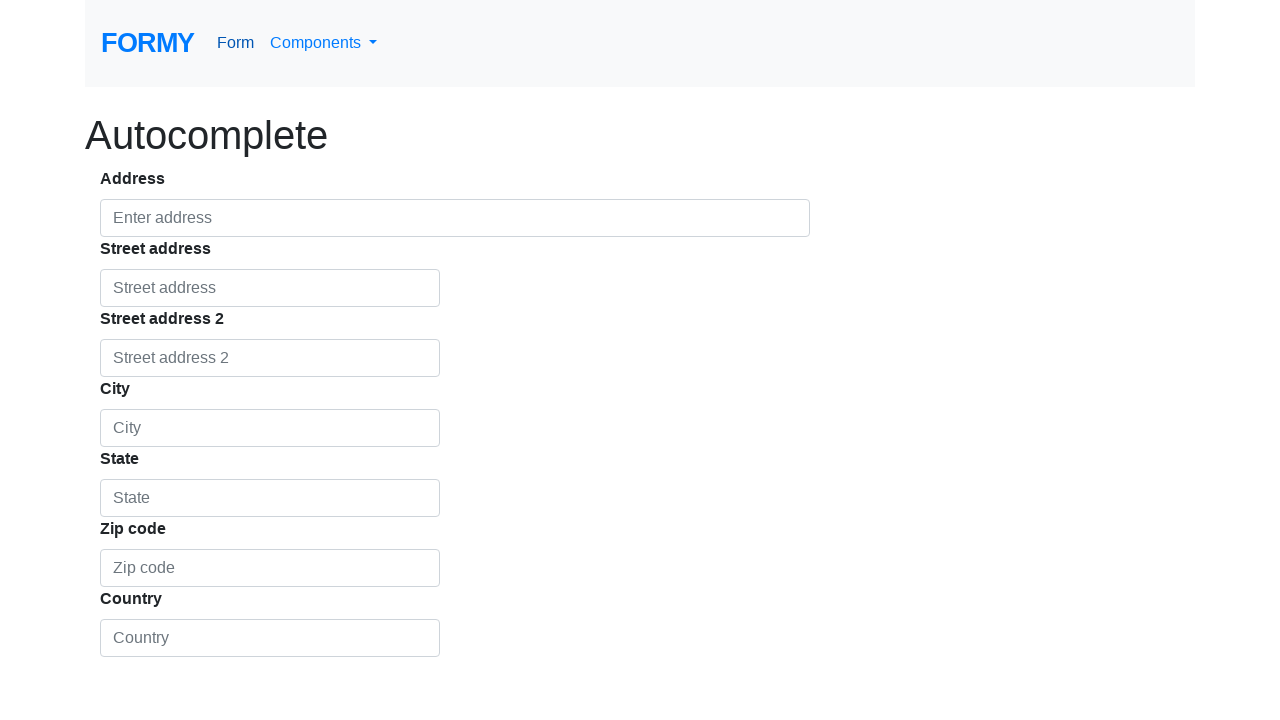

Cleared autocomplete field on #autocomplete
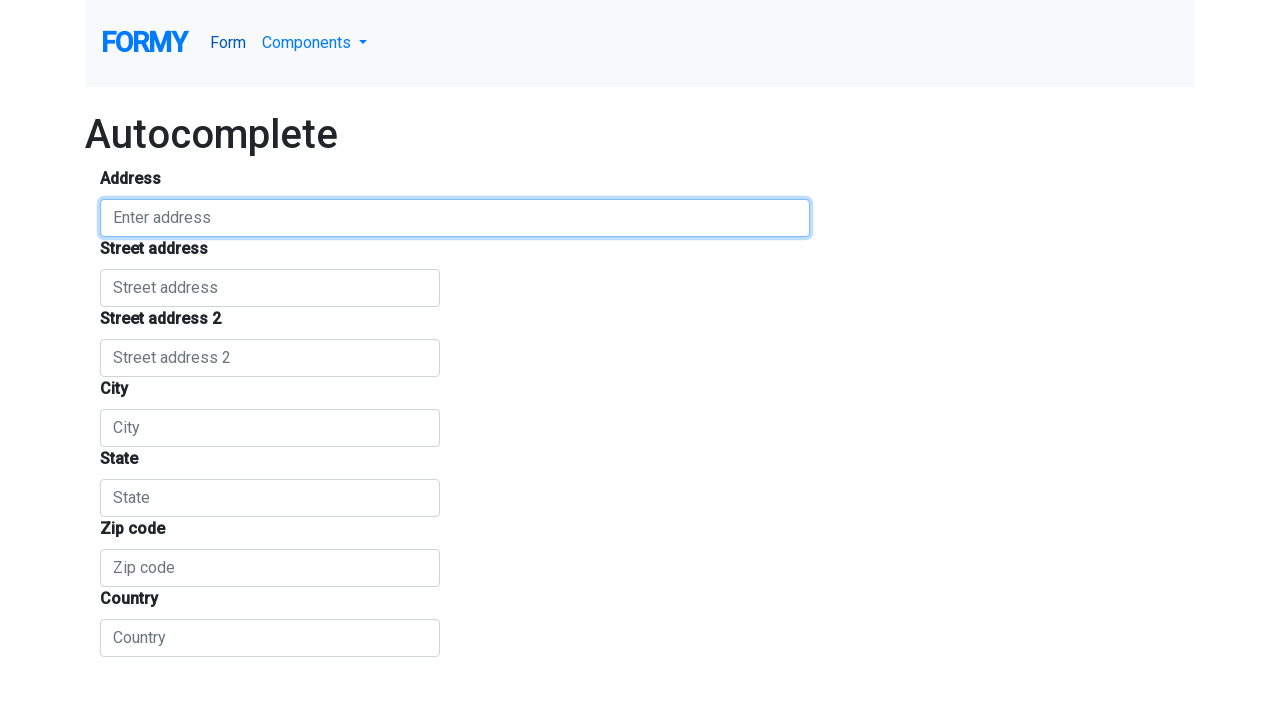

Filled autocomplete field with 'Jl. Sukaninja' on #autocomplete
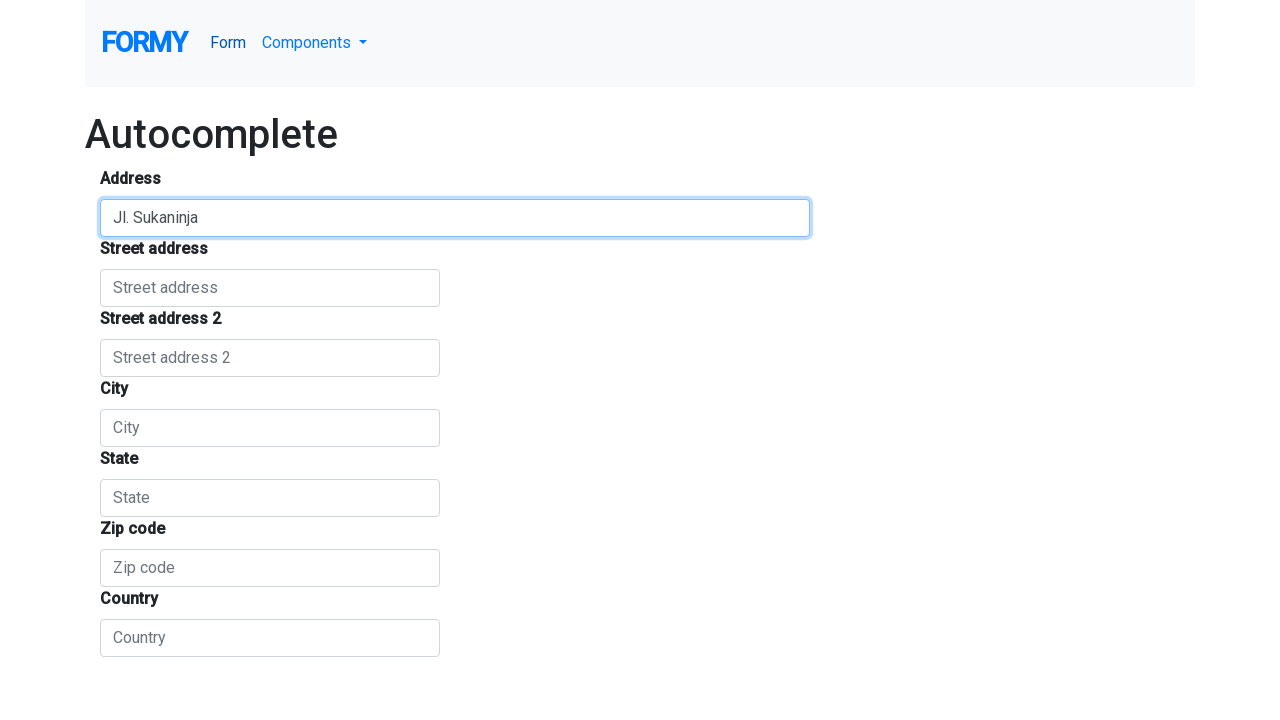

Pressed Enter to confirm autocomplete selection on #autocomplete
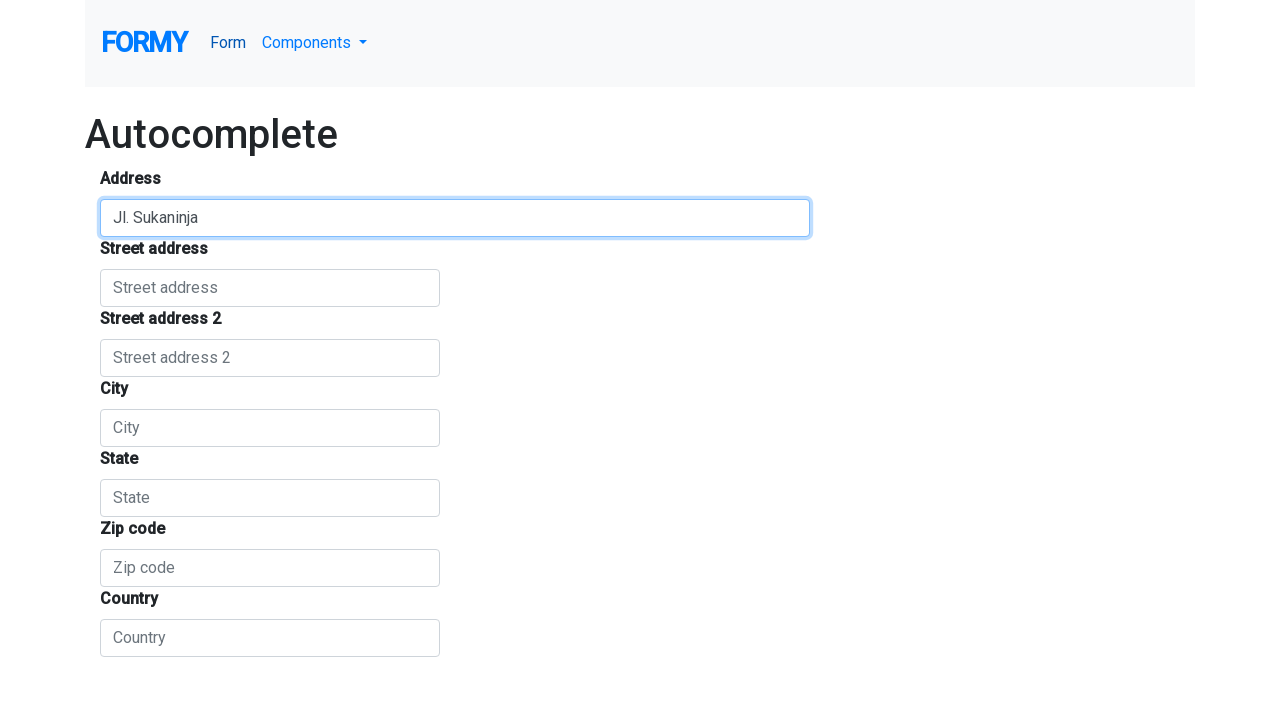

Cleared street number field on #street_number
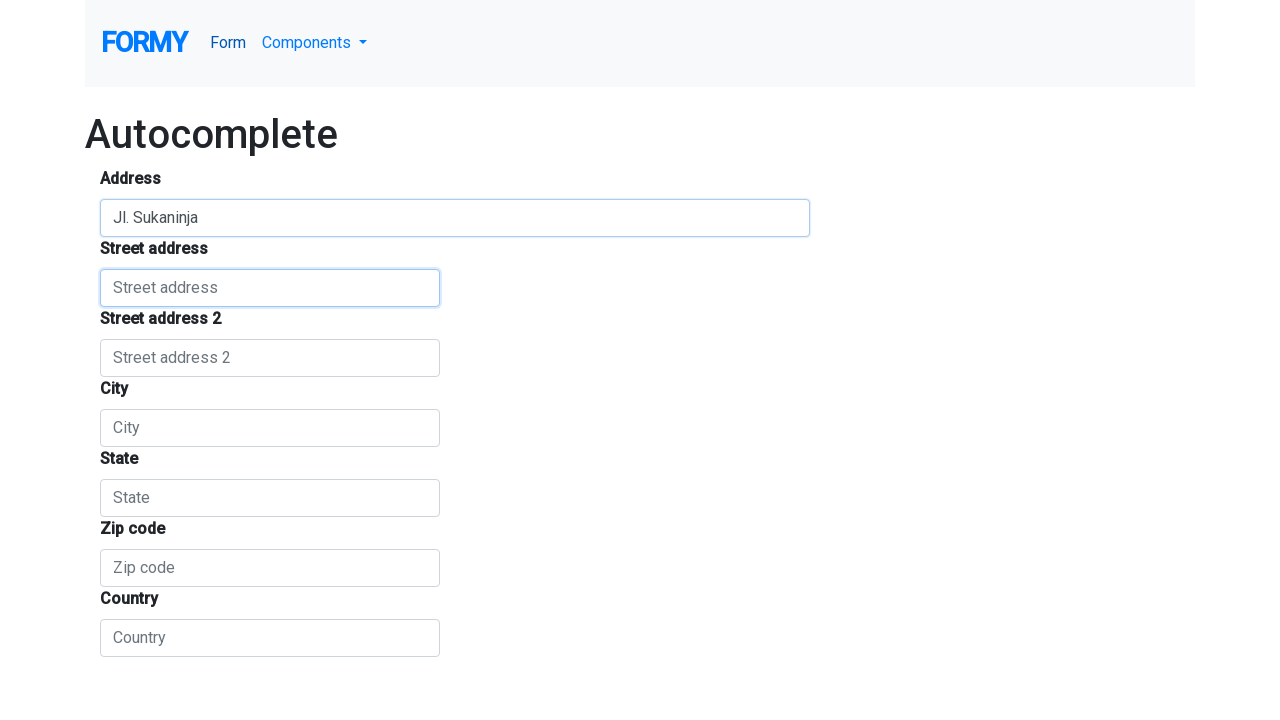

Filled street number field with 'Jl. Sukaninja V' on #street_number
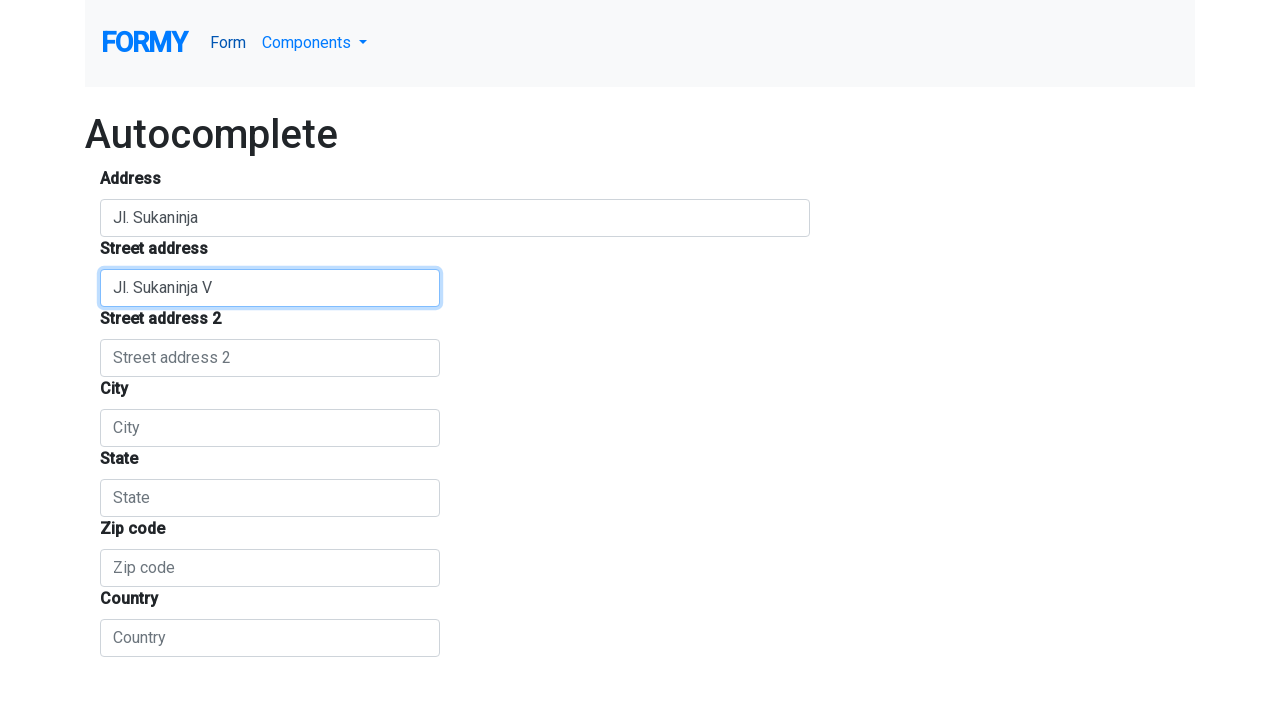

Cleared route field on #route
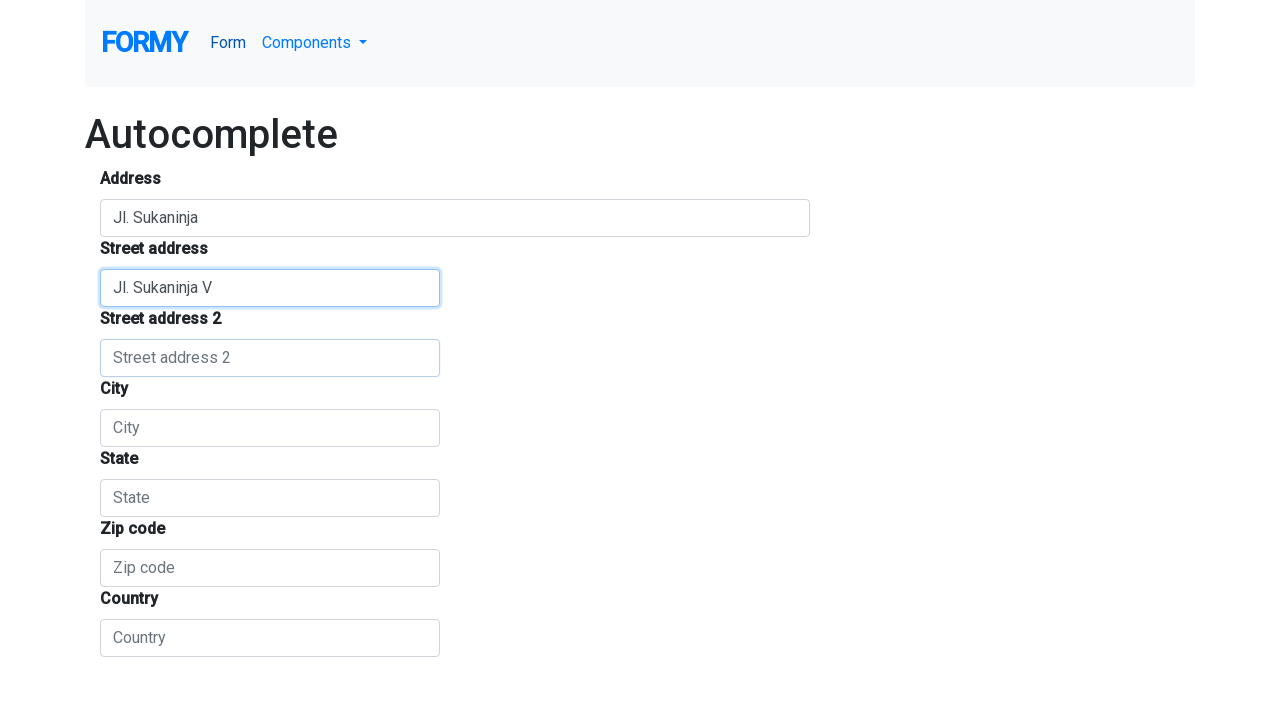

Filled route field with 'Jl. Kintalayu' on #route
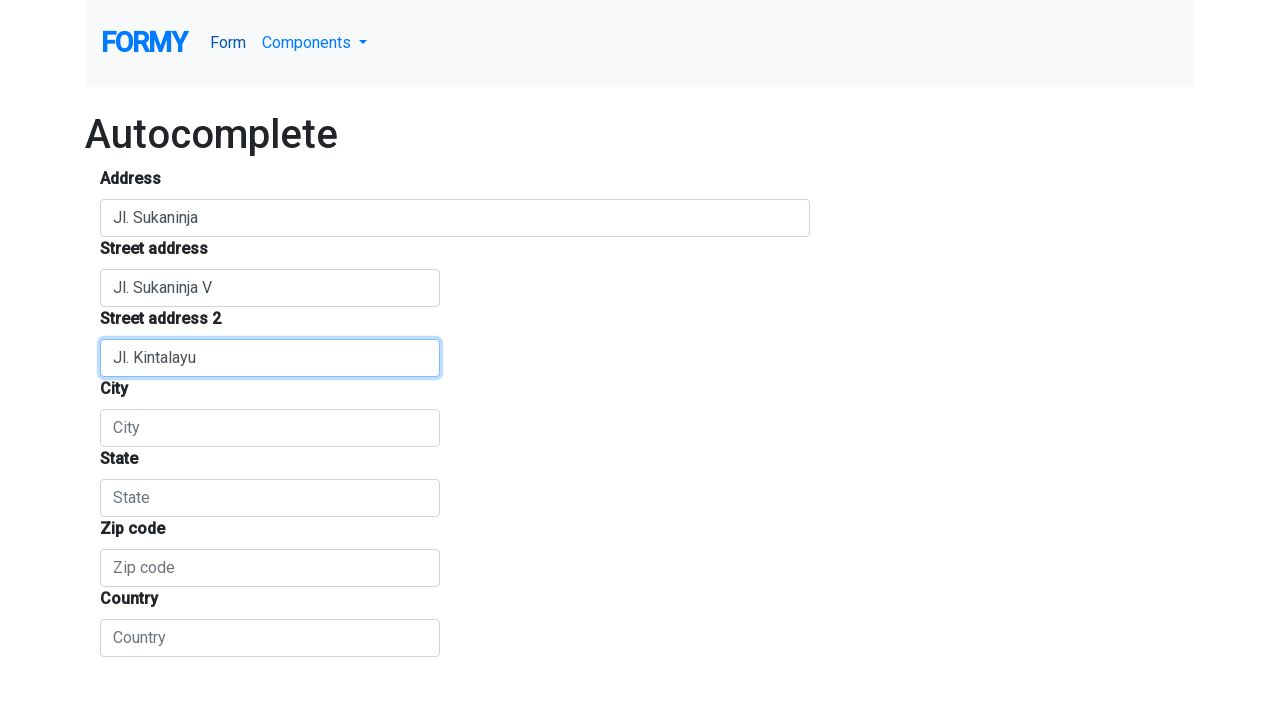

Cleared locality field on #locality
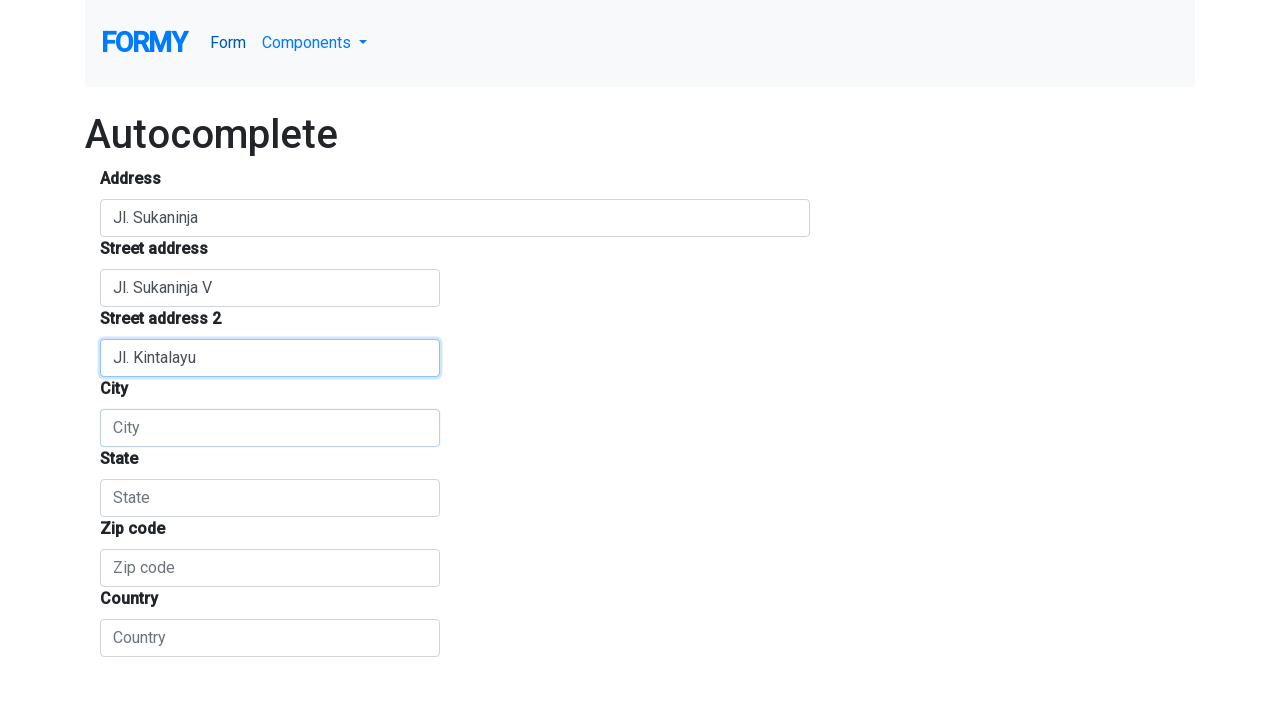

Filled locality field with 'Kerusda' on #locality
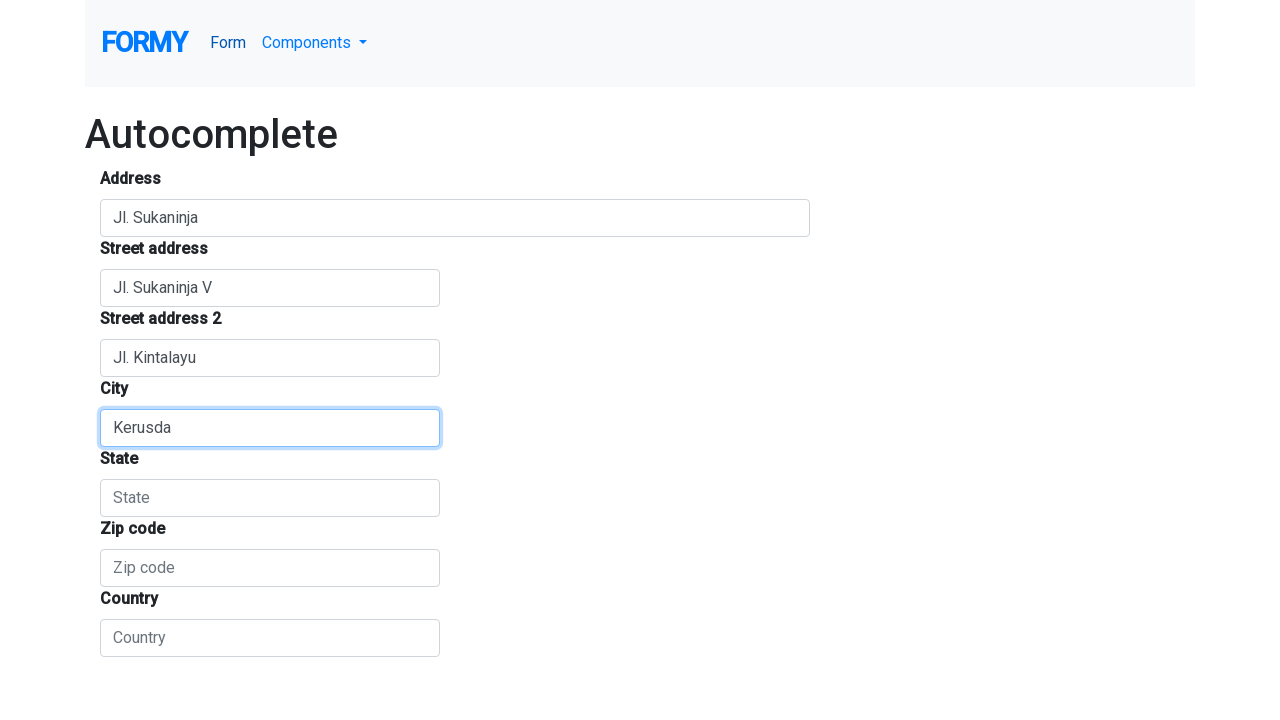

Cleared state/administrative area field on #administrative_area_level_1
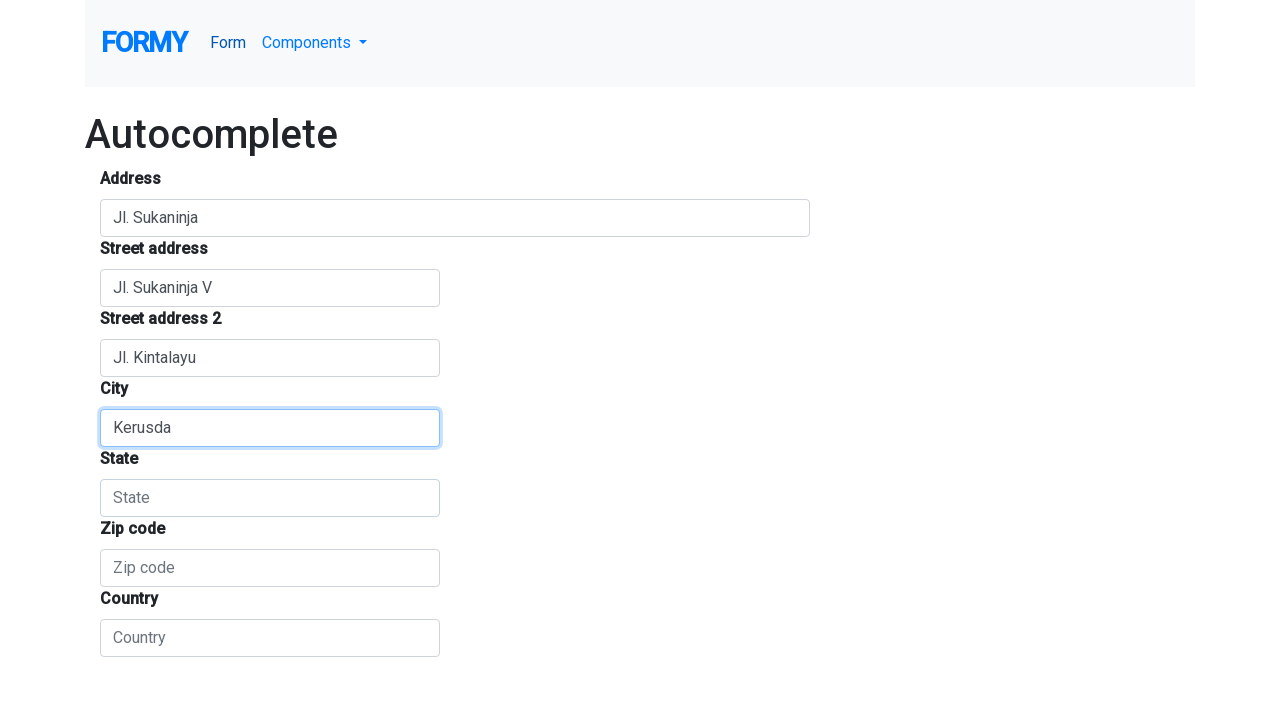

Filled state/administrative area field with 'Jawa Barat' on #administrative_area_level_1
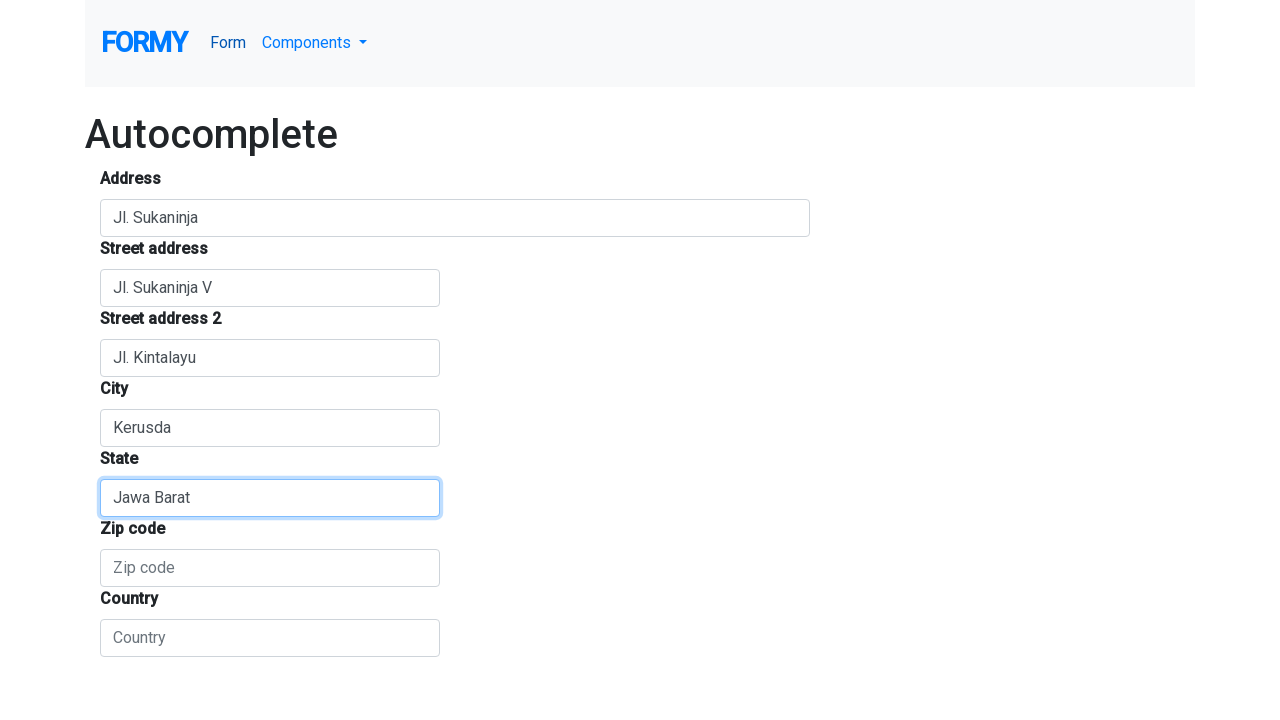

Cleared postal code field on #postal_code
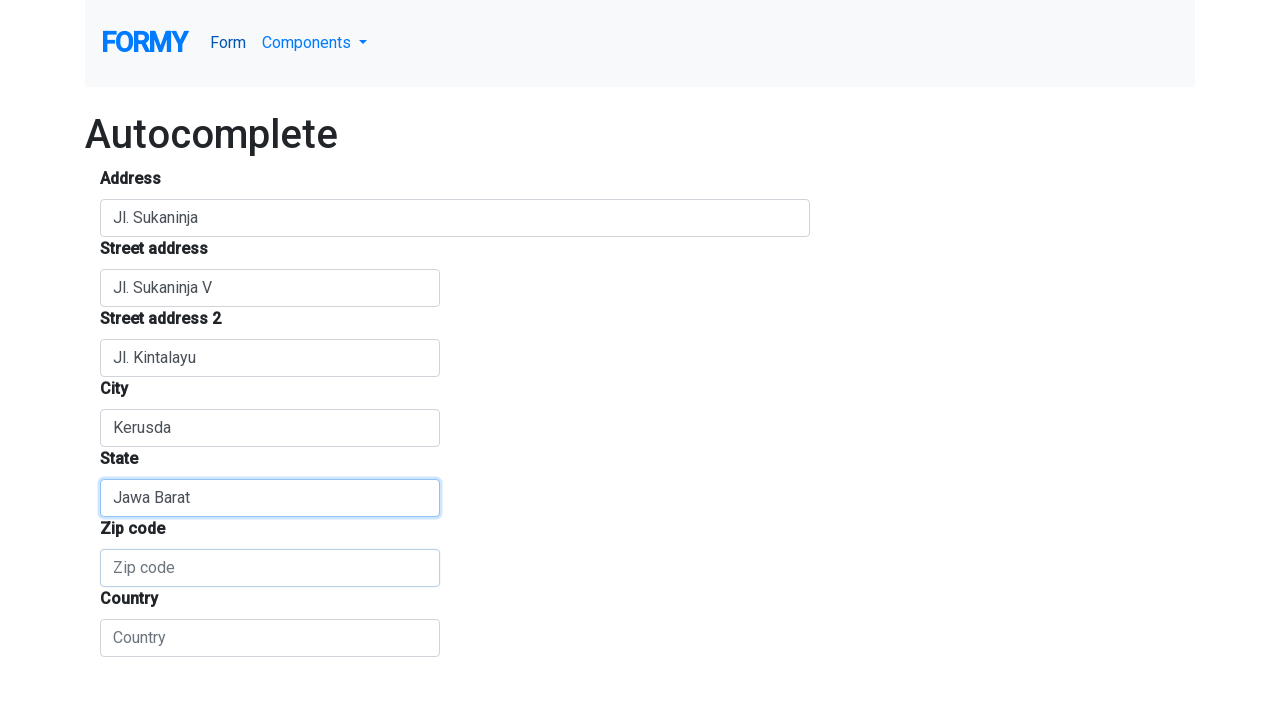

Filled postal code field with '89812' on #postal_code
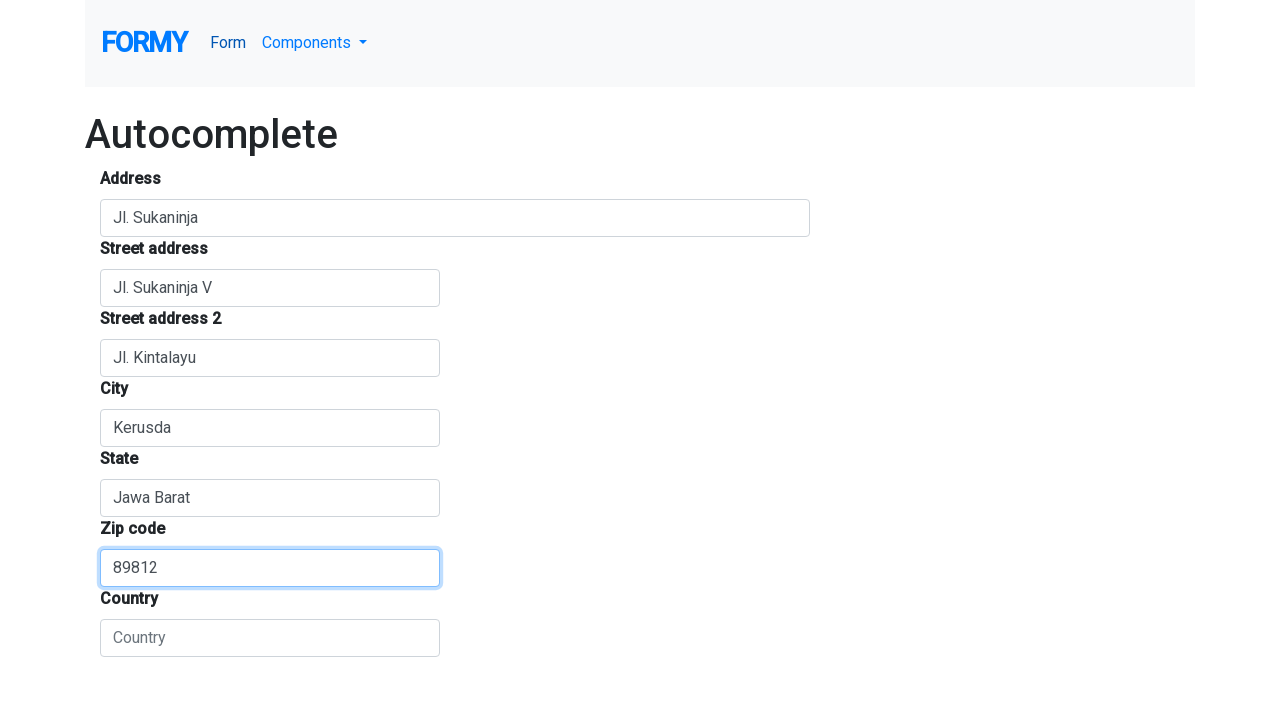

Cleared country field on #country
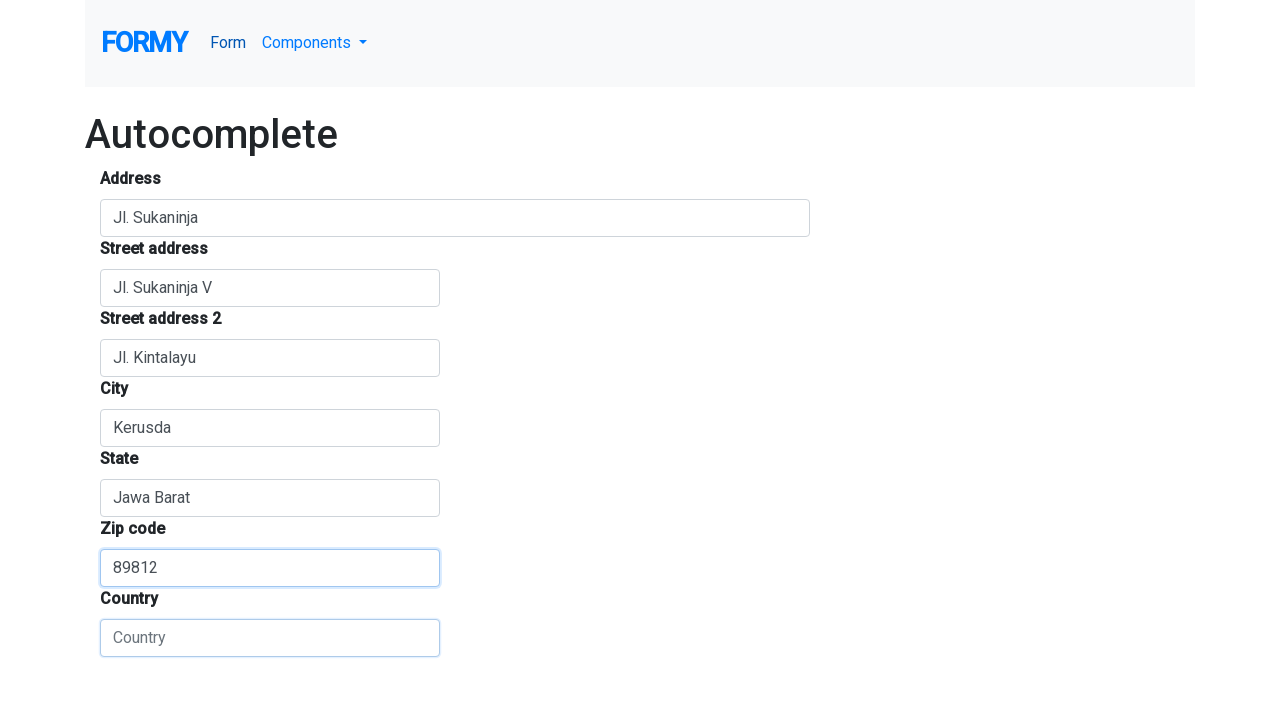

Filled country field with 'Indonesia' on #country
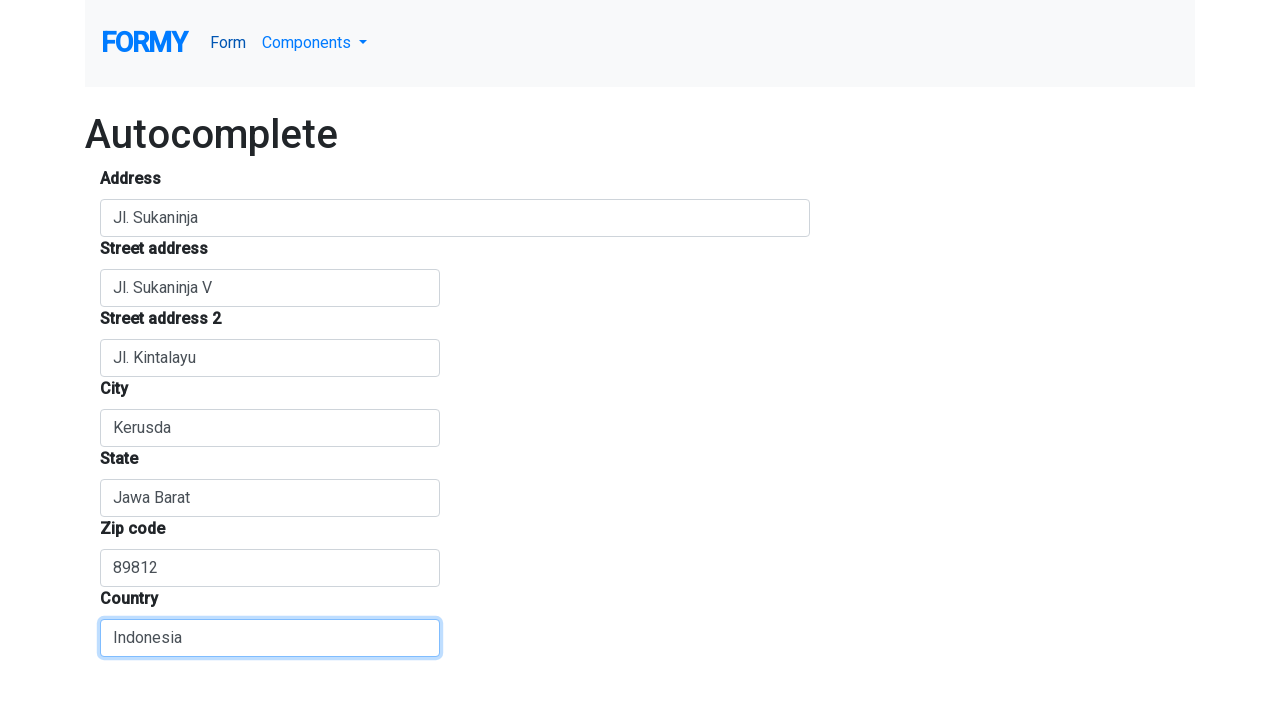

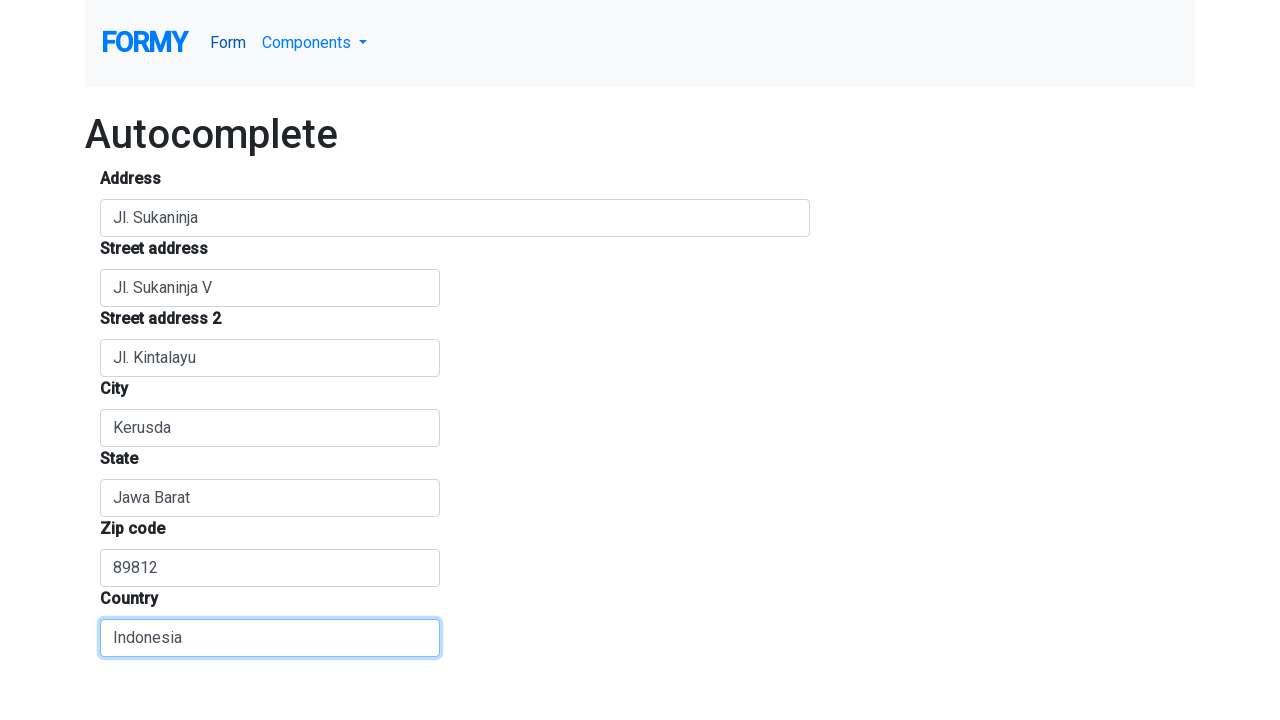